Tests the context menu functionality by navigating to the Context Menu page, right-clicking on the designated area to trigger a context menu, and verifying the alert message that appears.

Starting URL: https://the-internet.herokuapp.com/

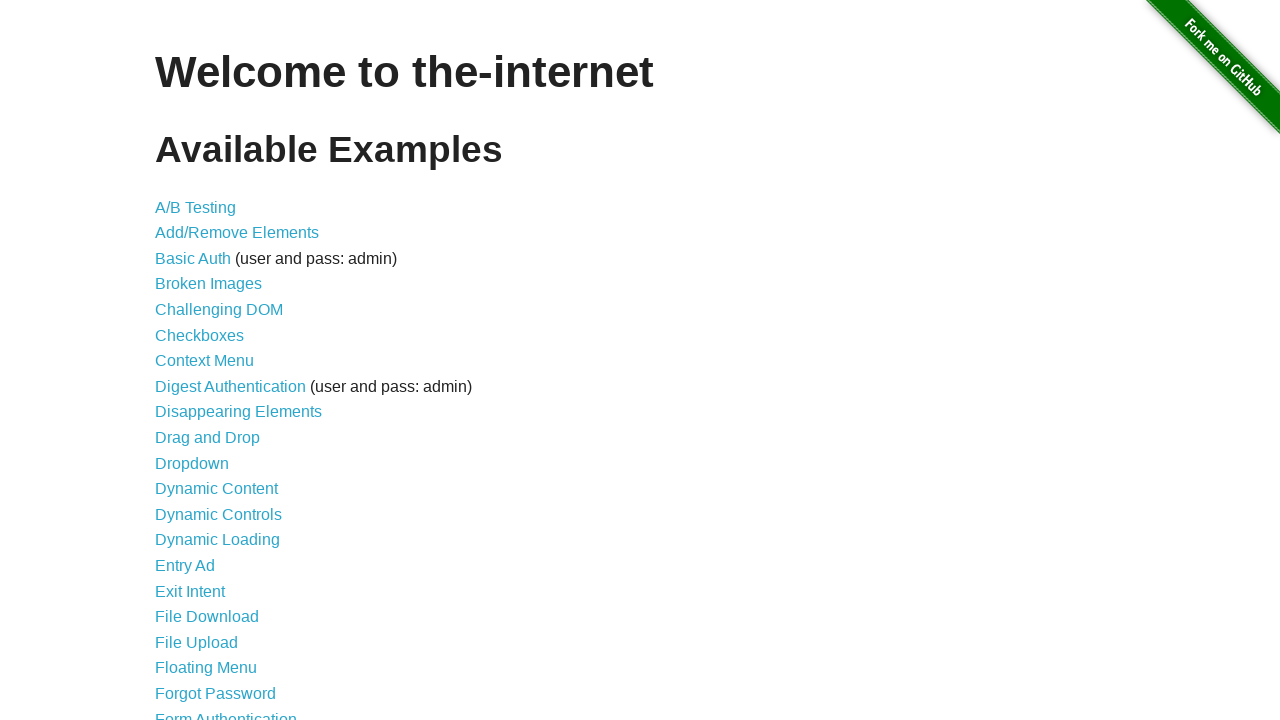

Clicked on Context Menu link from homepage at (204, 361) on a[href='/context_menu']
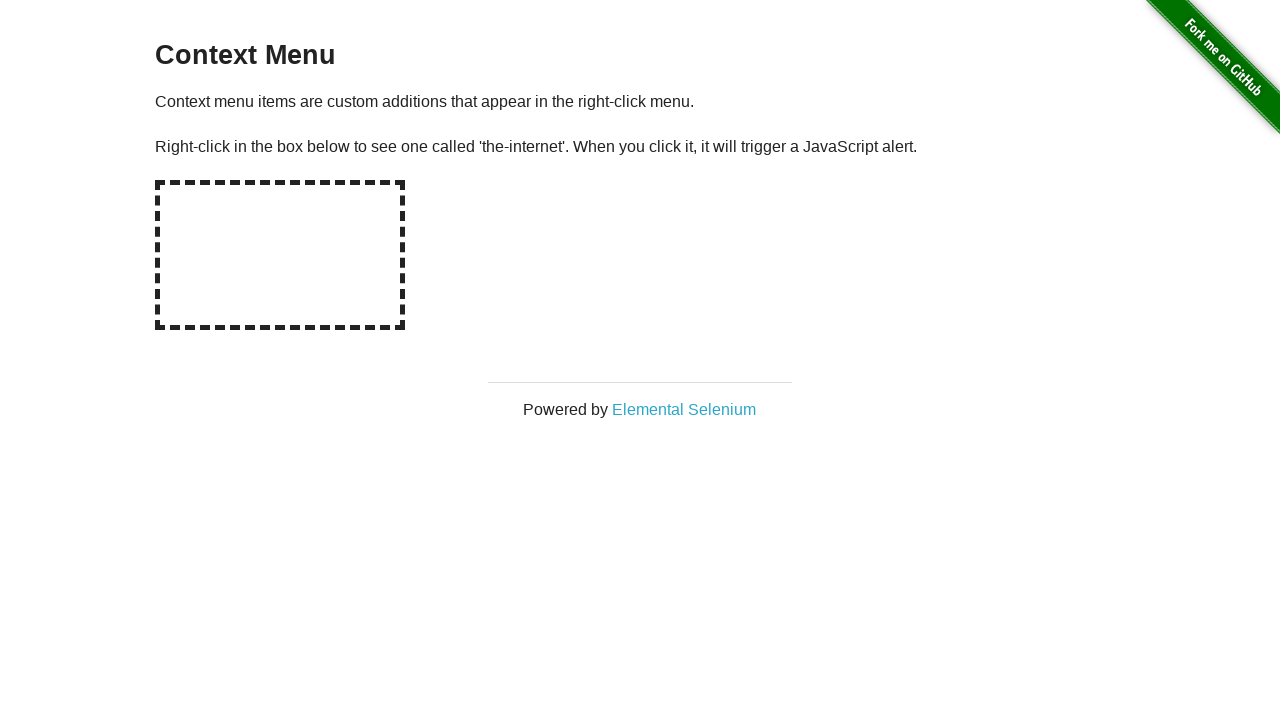

Context menu page loaded and hot-spot area is visible
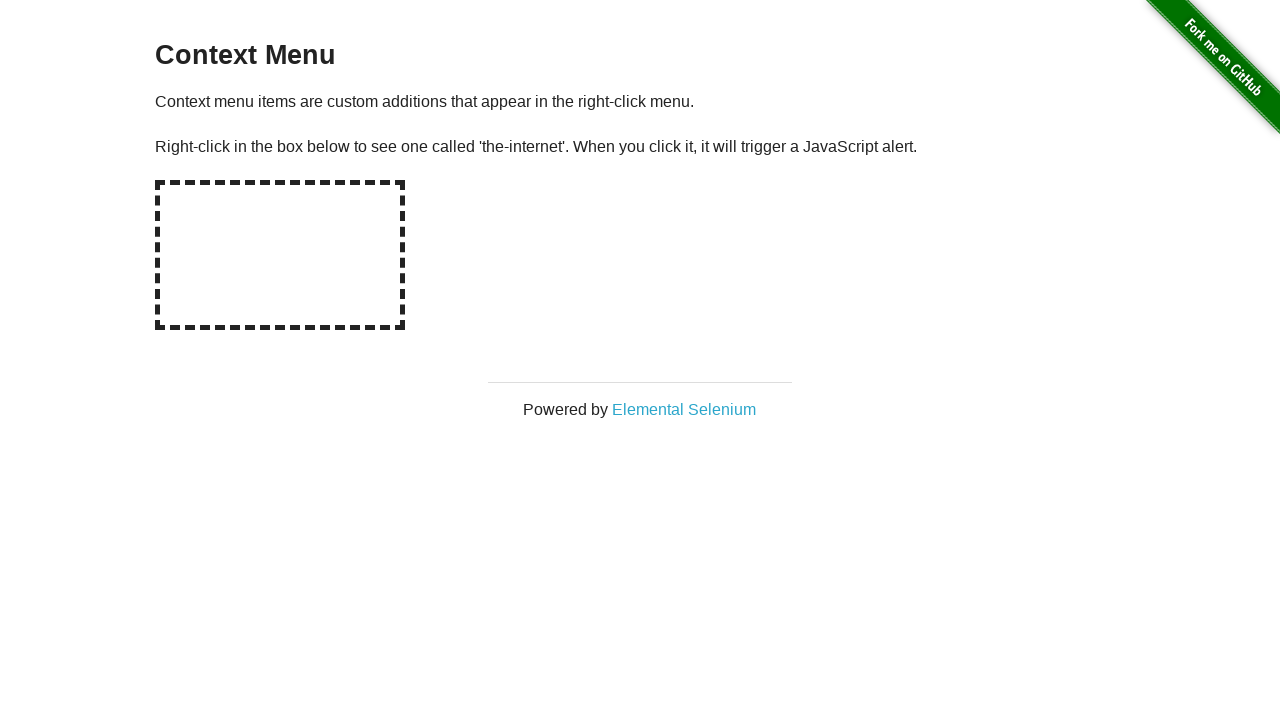

Right-clicked on hot-spot area to trigger context menu at (280, 255) on #hot-spot
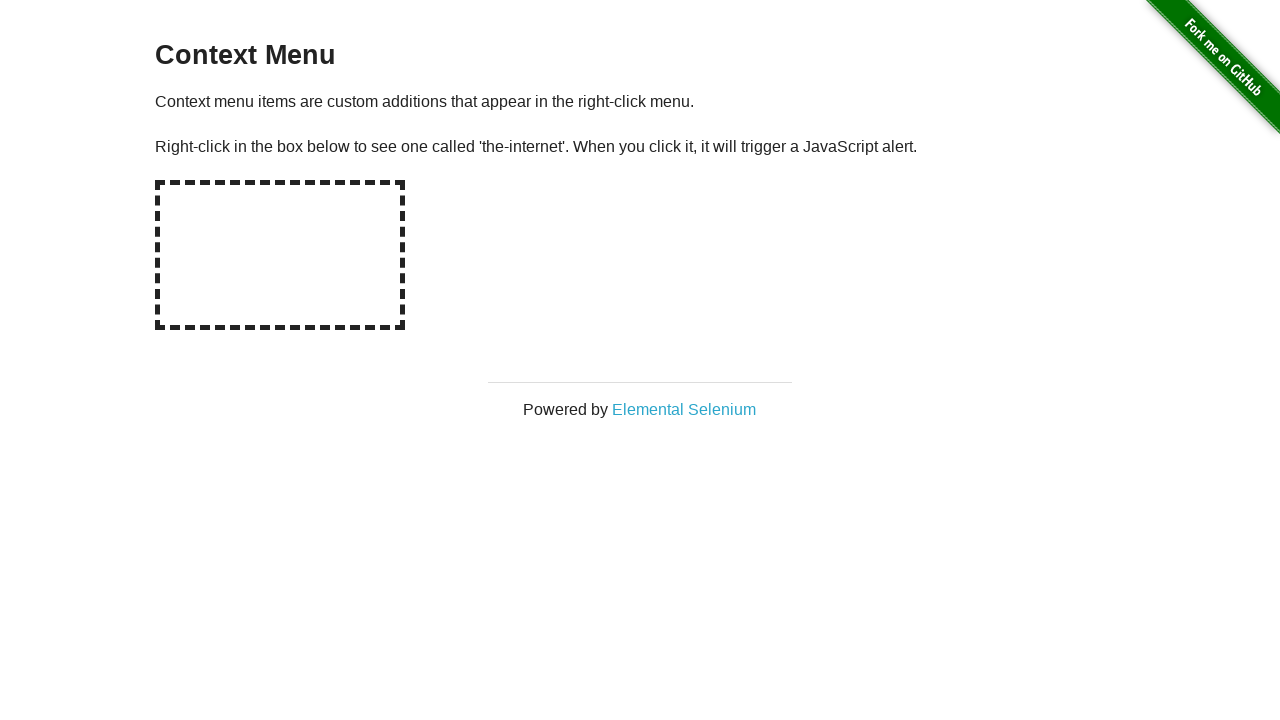

Set up dialog handler to automatically accept alerts
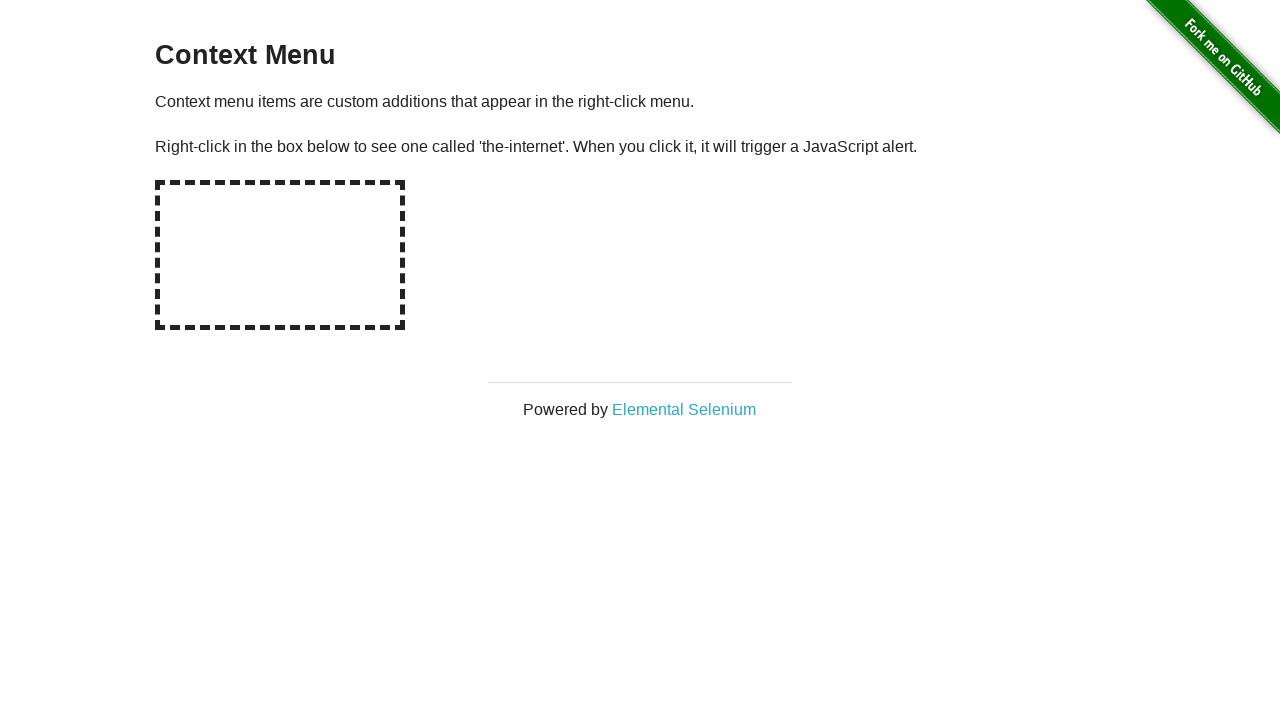

Right-clicked on hot-spot again and verified alert message is 'You selected a context menu' at (280, 255) on #hot-spot
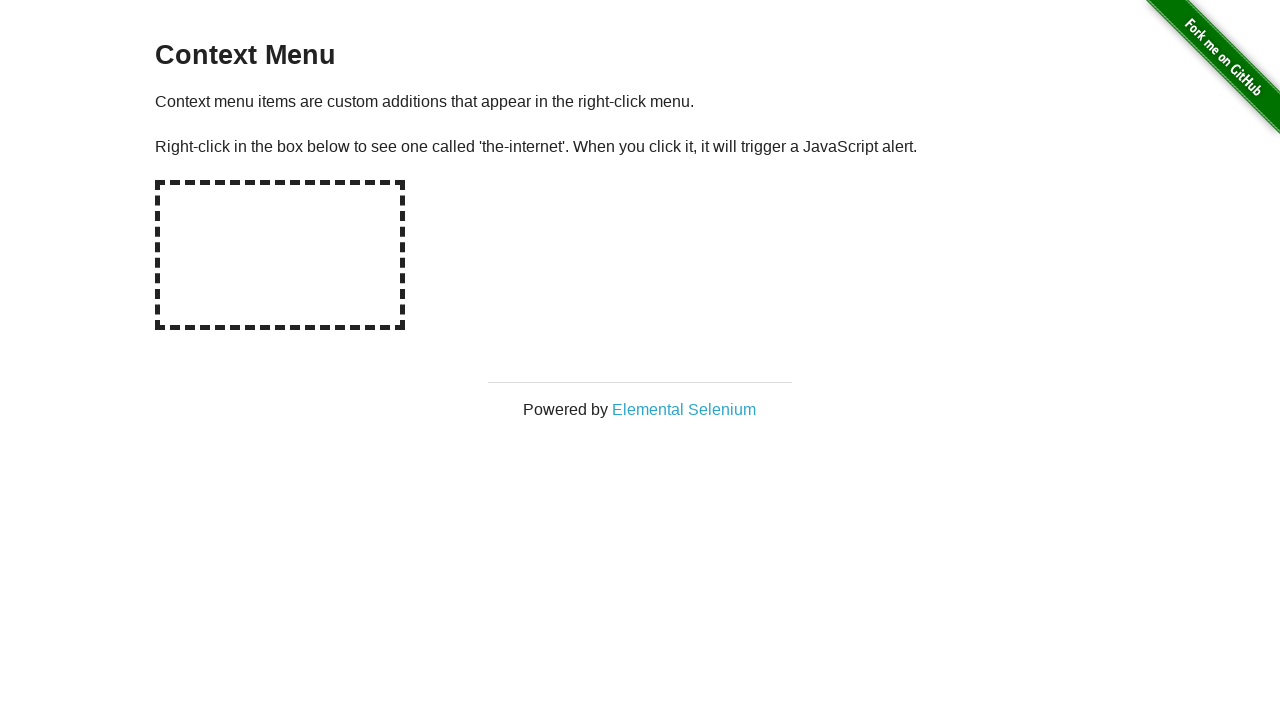

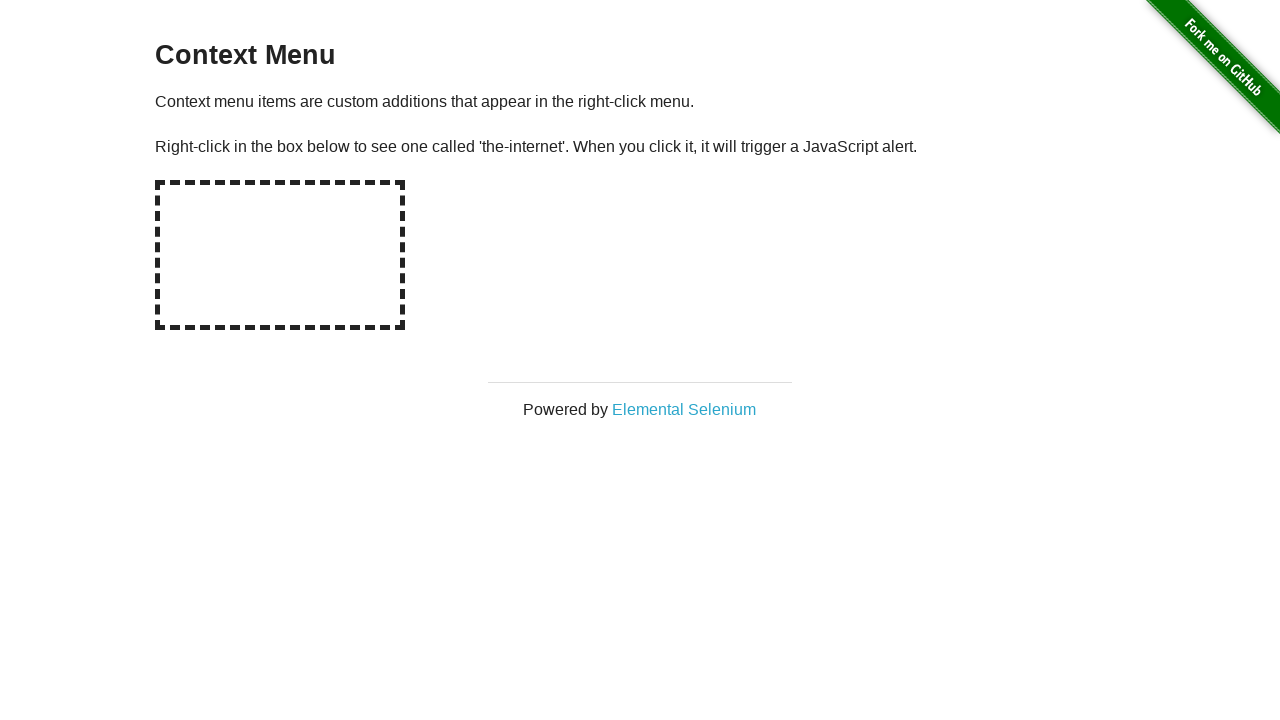